Launches browser, navigates to Decathlon India website, and verifies the page loads by checking the title

Starting URL: https://www.decathlon.in/

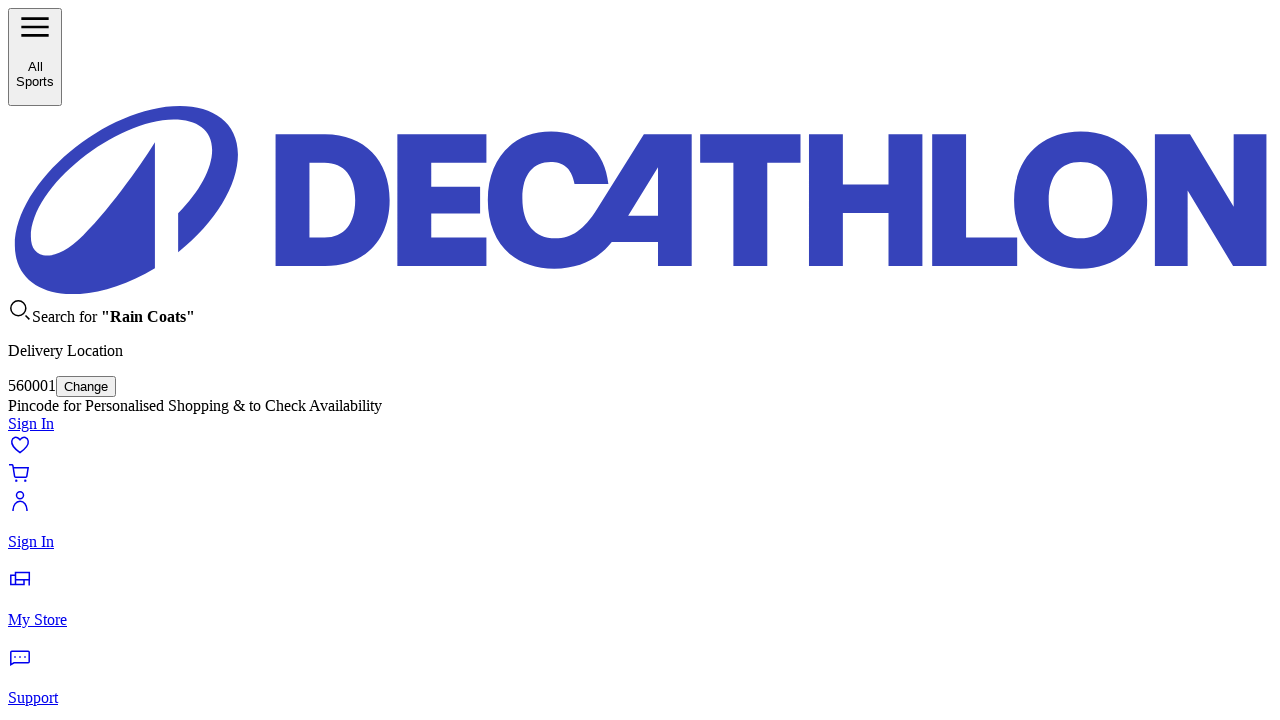

Waited for page to reach domcontentloaded state
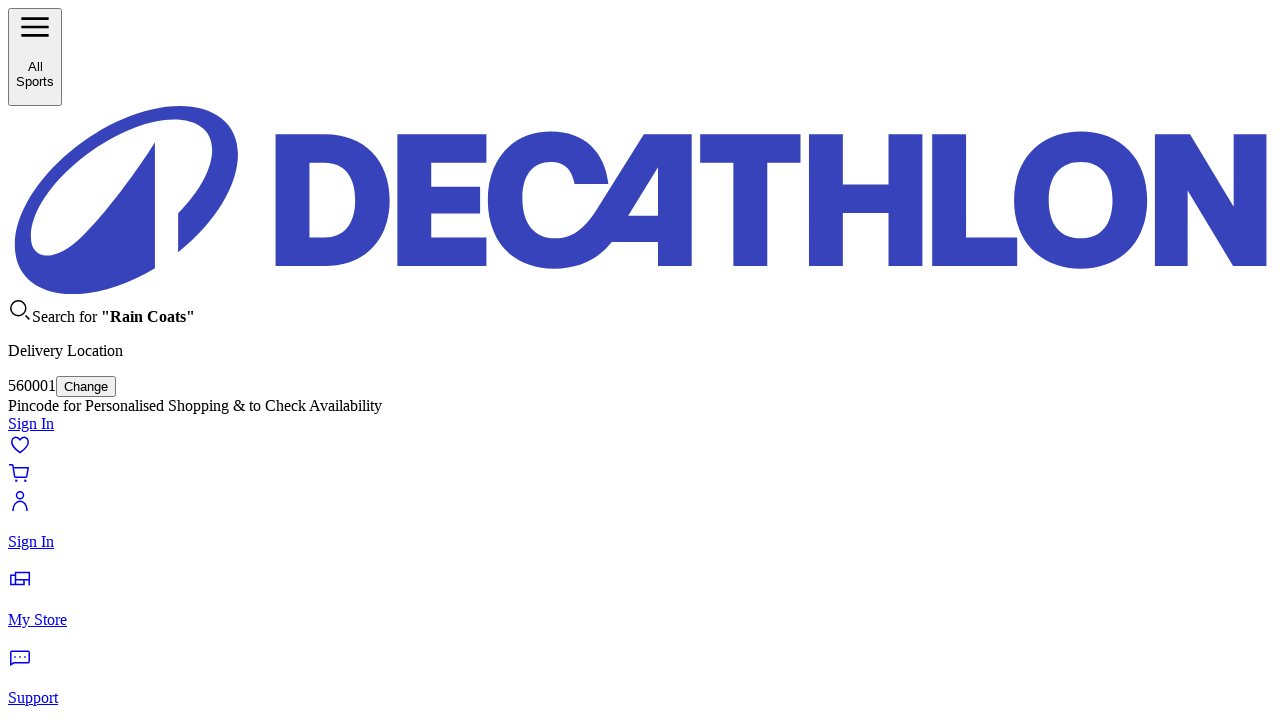

Retrieved page title
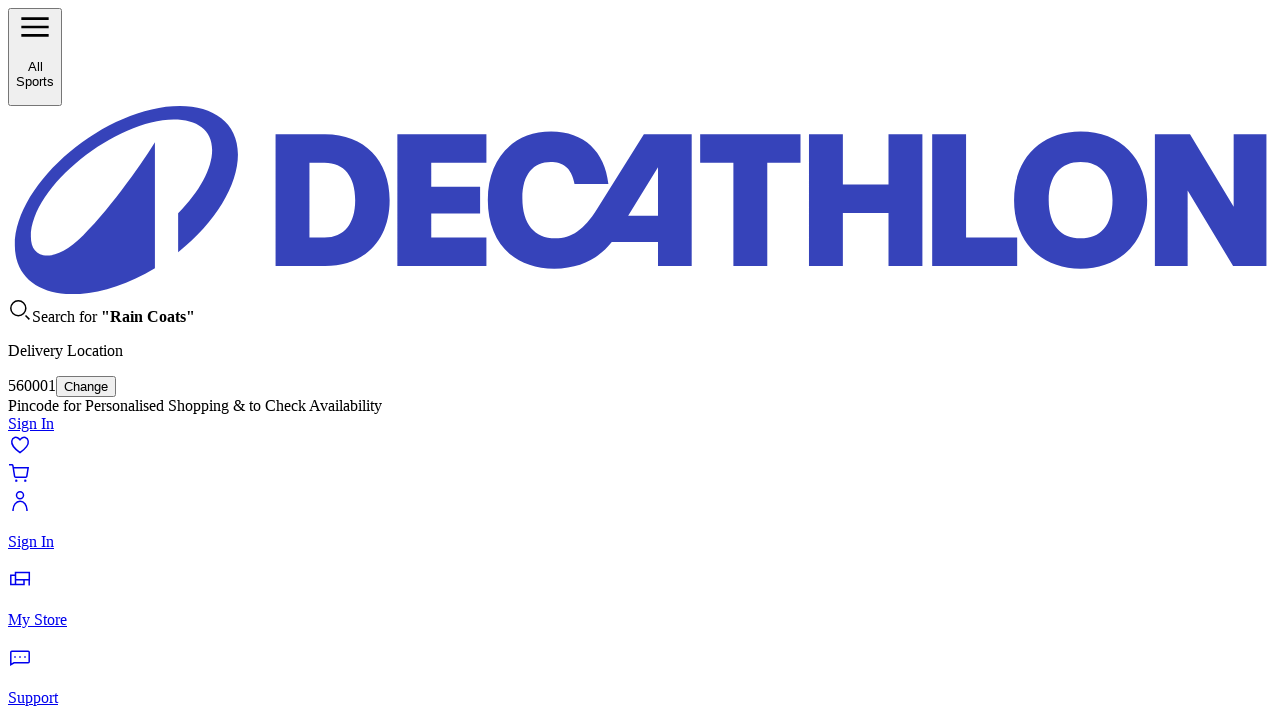

Verified page title is not empty
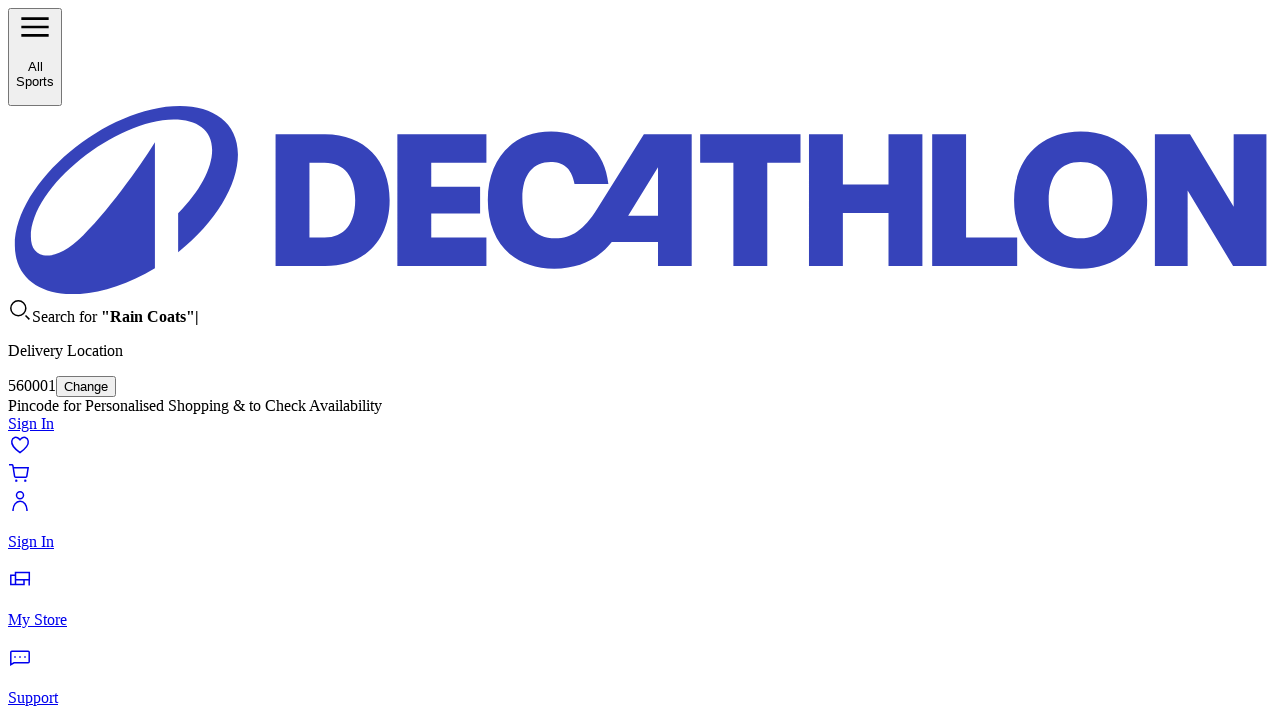

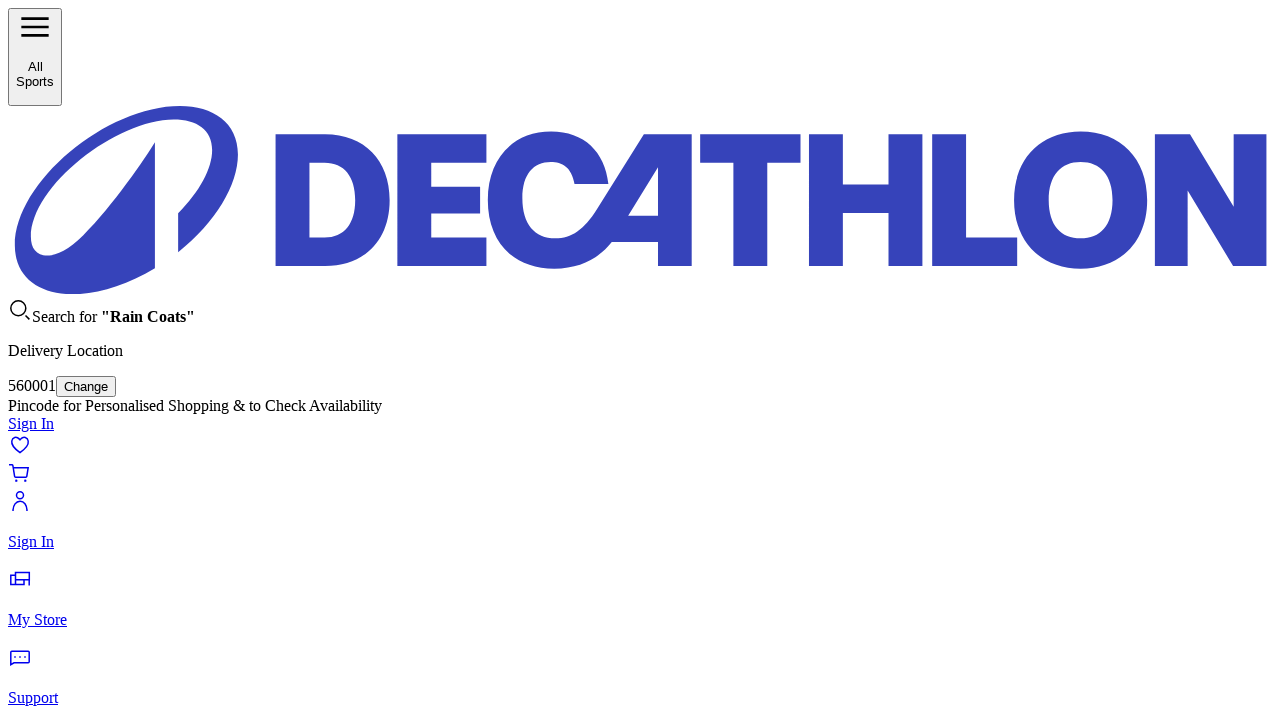